Tests user registration with maximum valid character counts (40-char username, 20-char password), verifies success, and returns to login page.

Starting URL: https://anatoly-karpovich.github.io/demo-login-form/

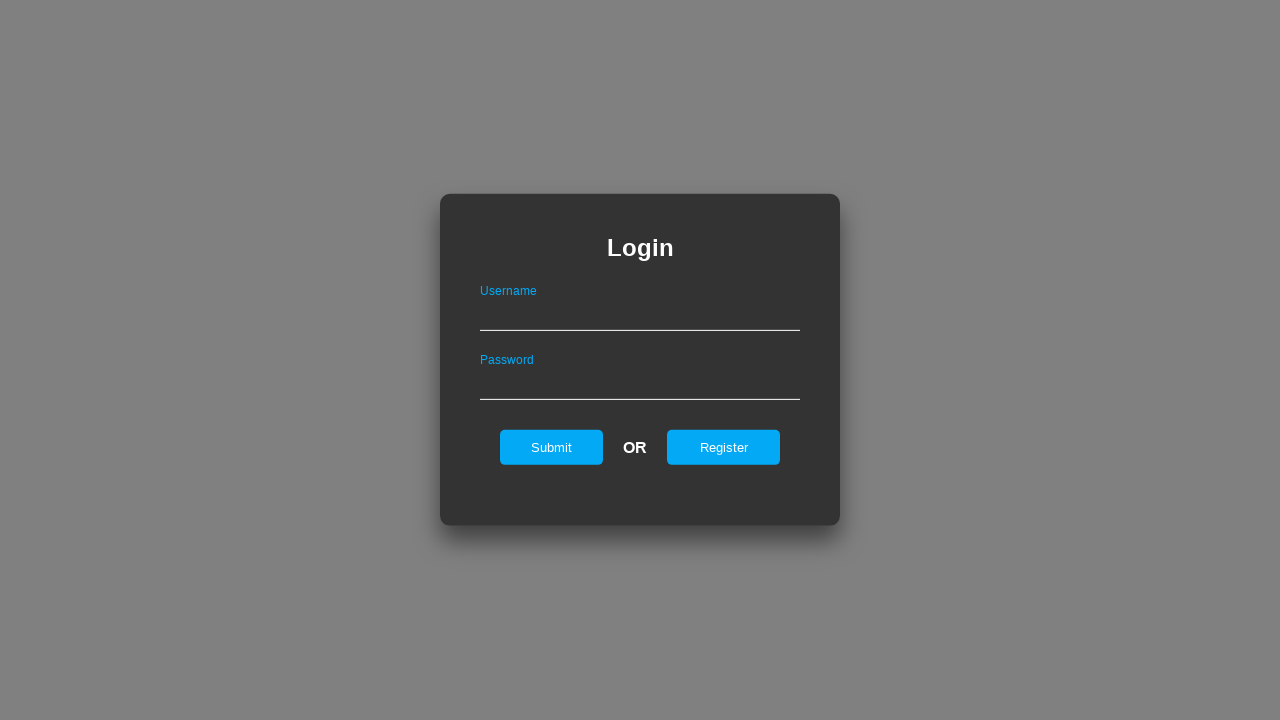

Login form loaded successfully
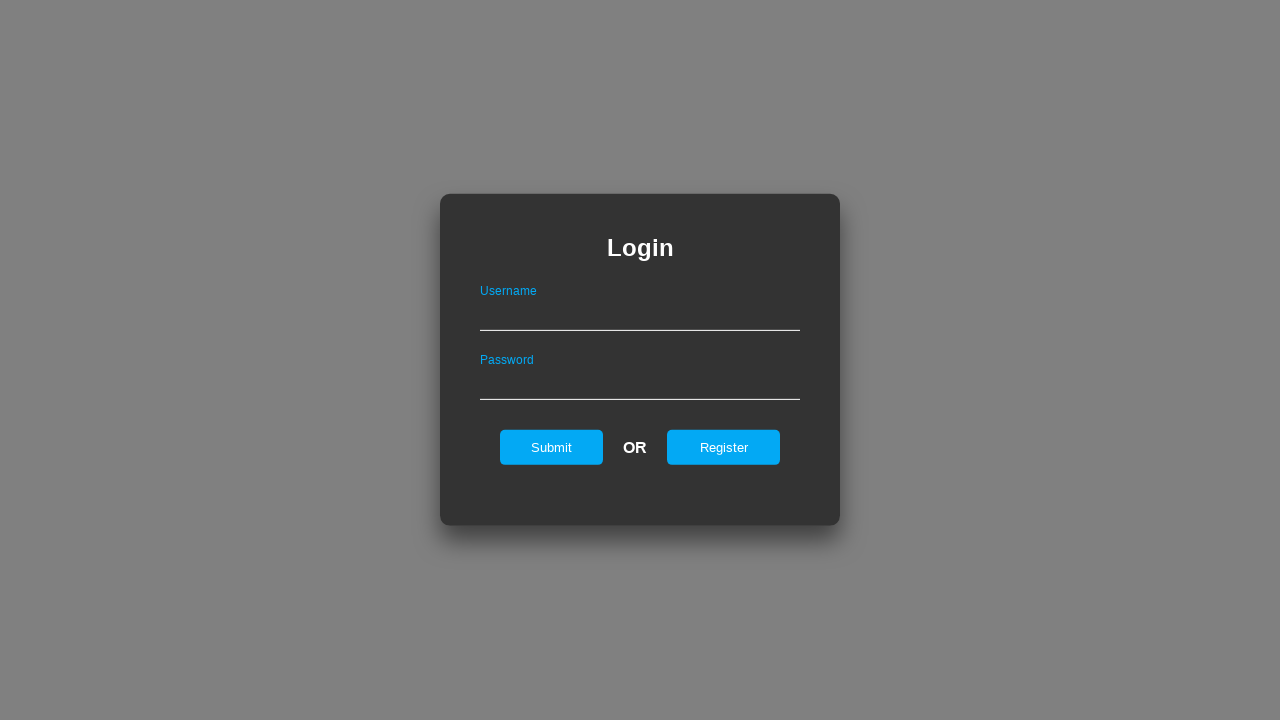

Clicked register button on login page at (724, 447) on xpath=//input[@id='registerOnLogin']
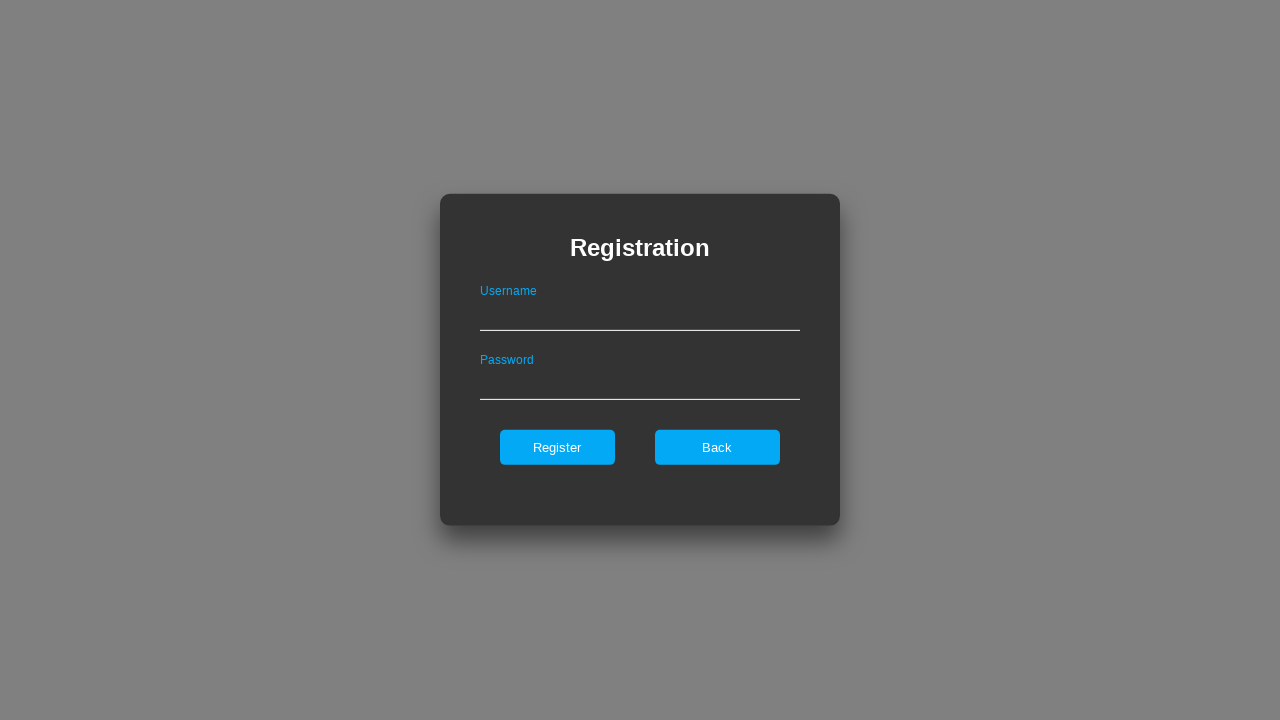

Registration form loaded
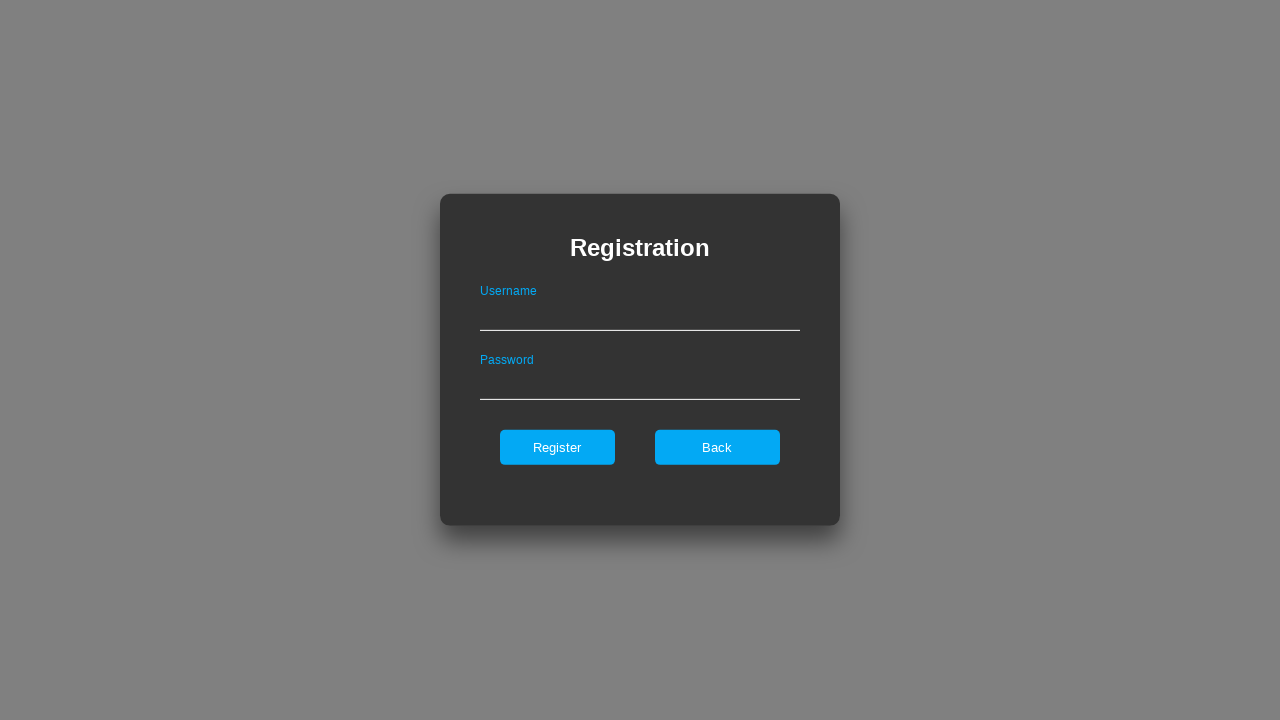

Filled username field with 40-character username on //input[@id='userNameOnRegister']
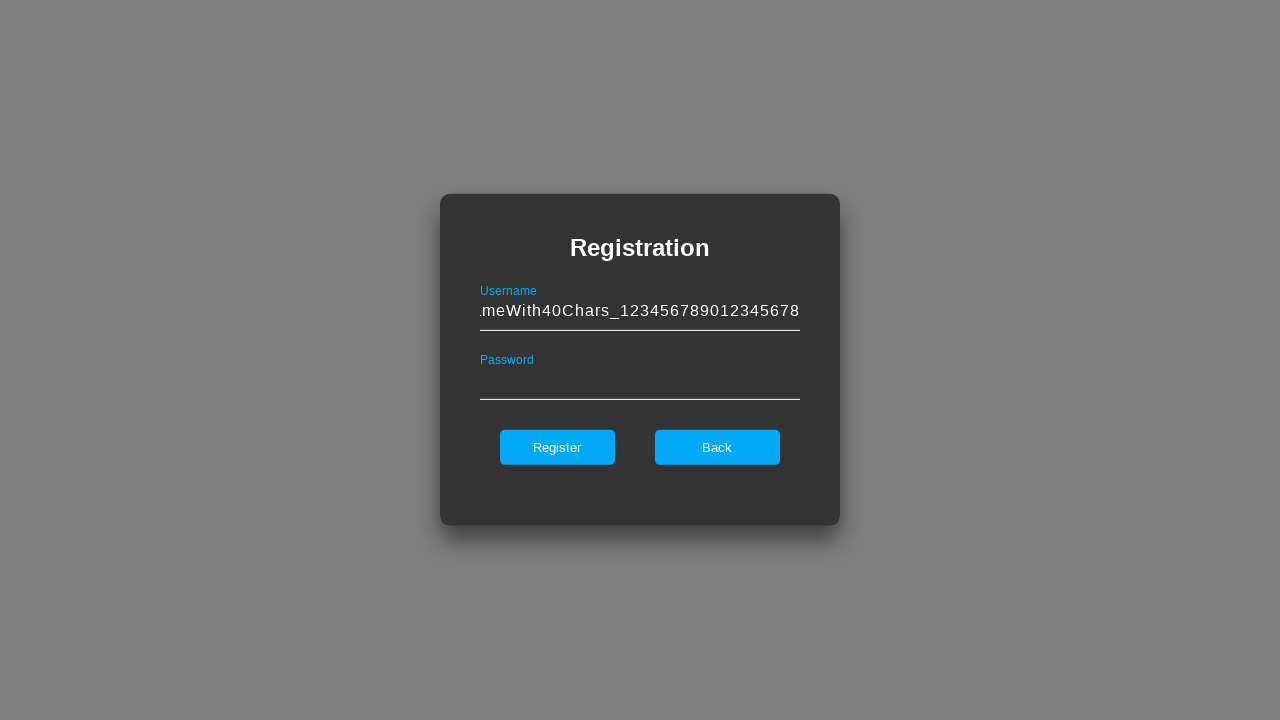

Filled password field with 20-character password on //input[@id='passwordOnRegister']
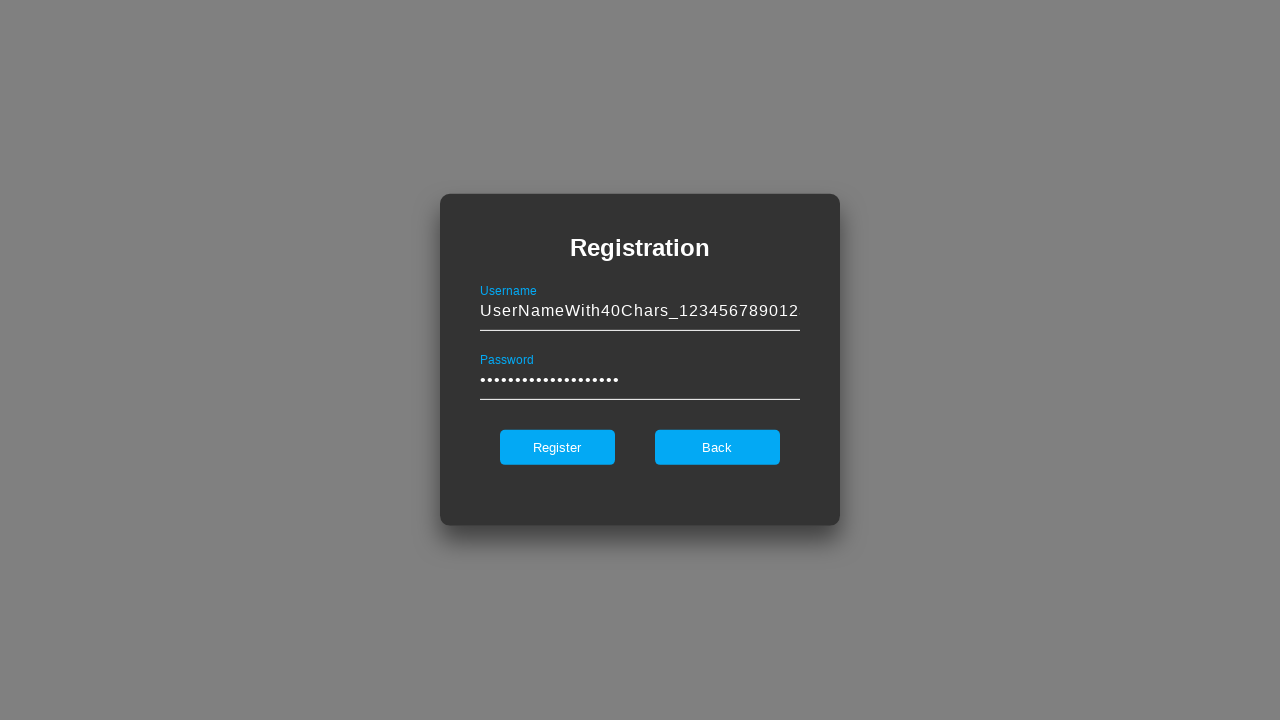

Clicked register button to submit registration form at (557, 447) on xpath=//input[@id='register']
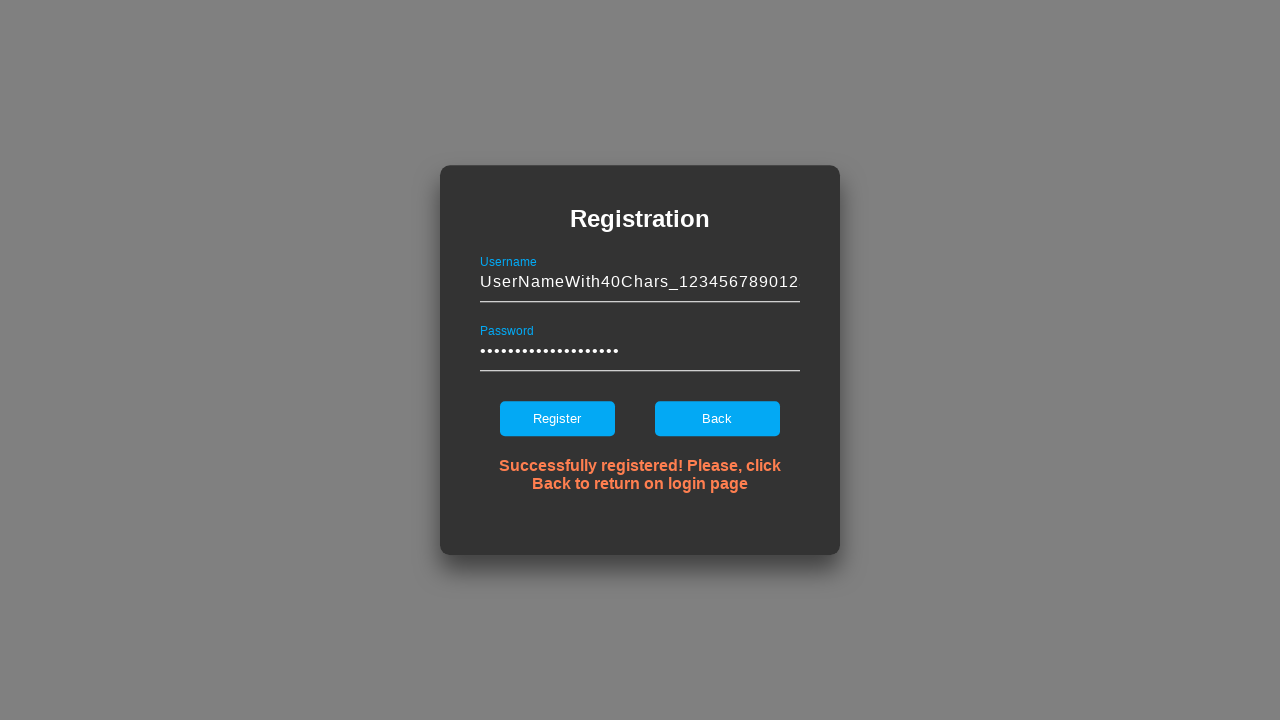

Success message appeared confirming registration
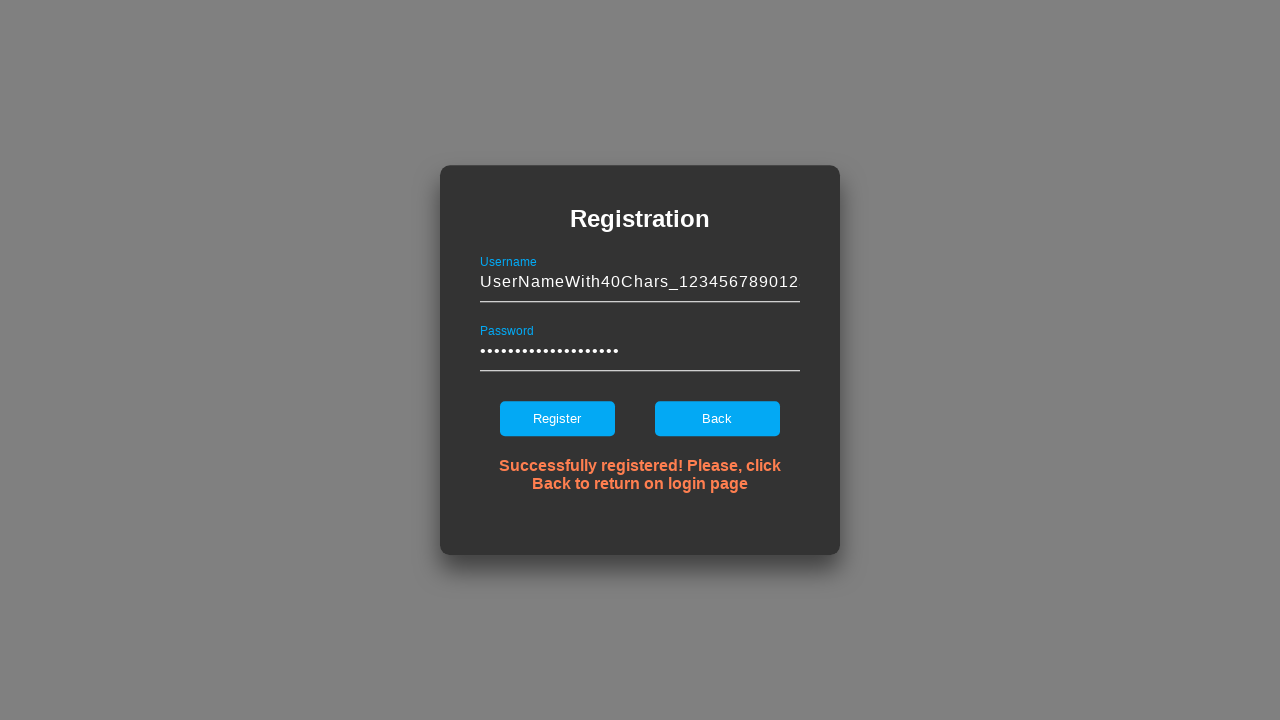

Clicked back button to return to login page at (717, 419) on xpath=//input[@id='backOnRegister']
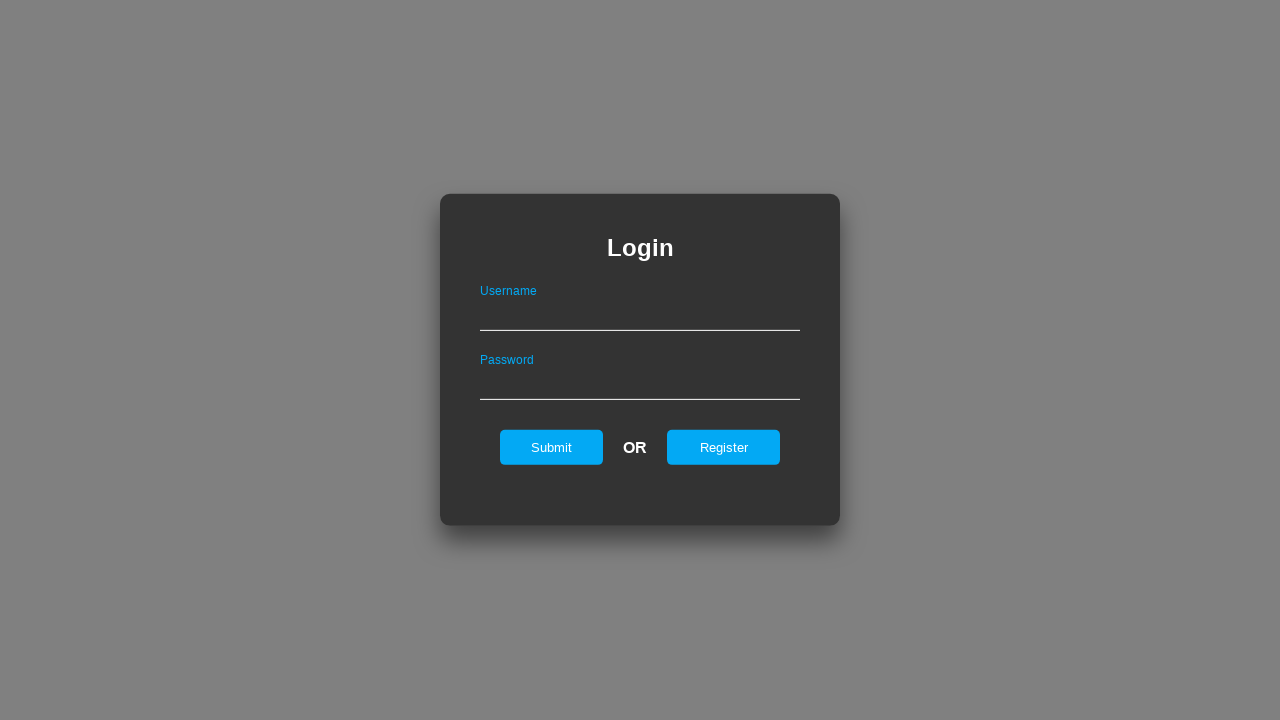

Login form appeared after returning from registration
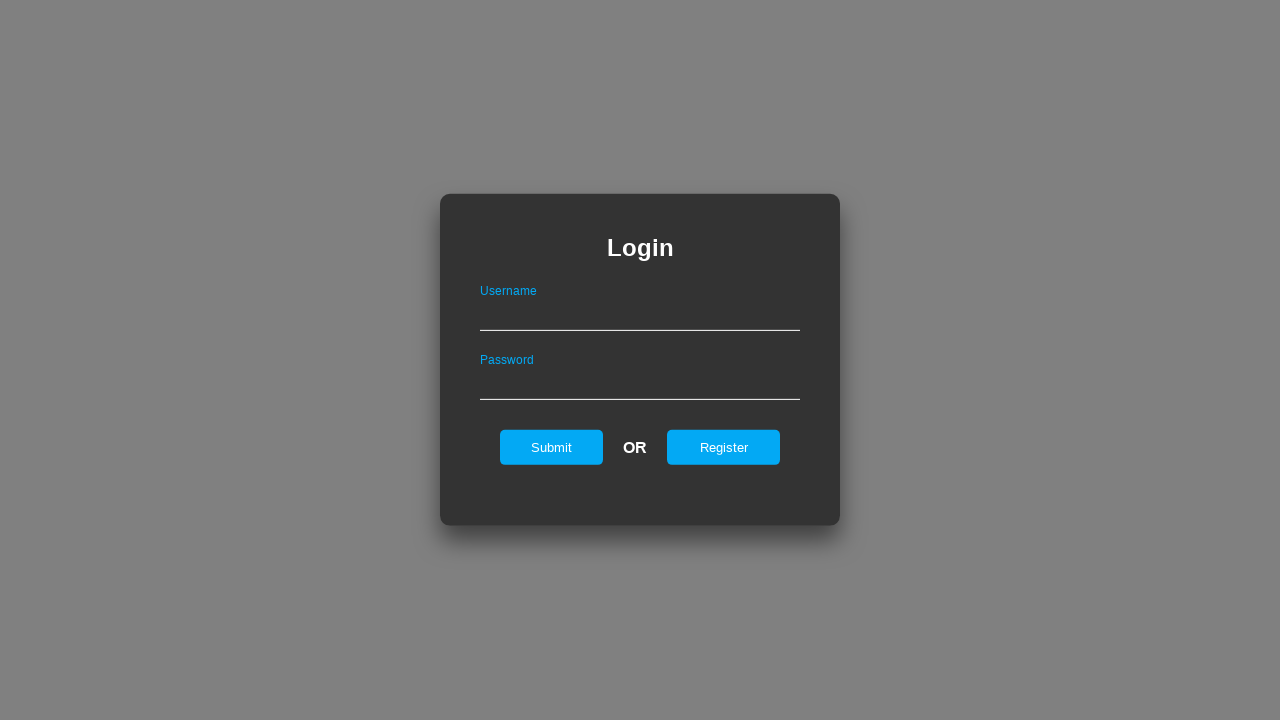

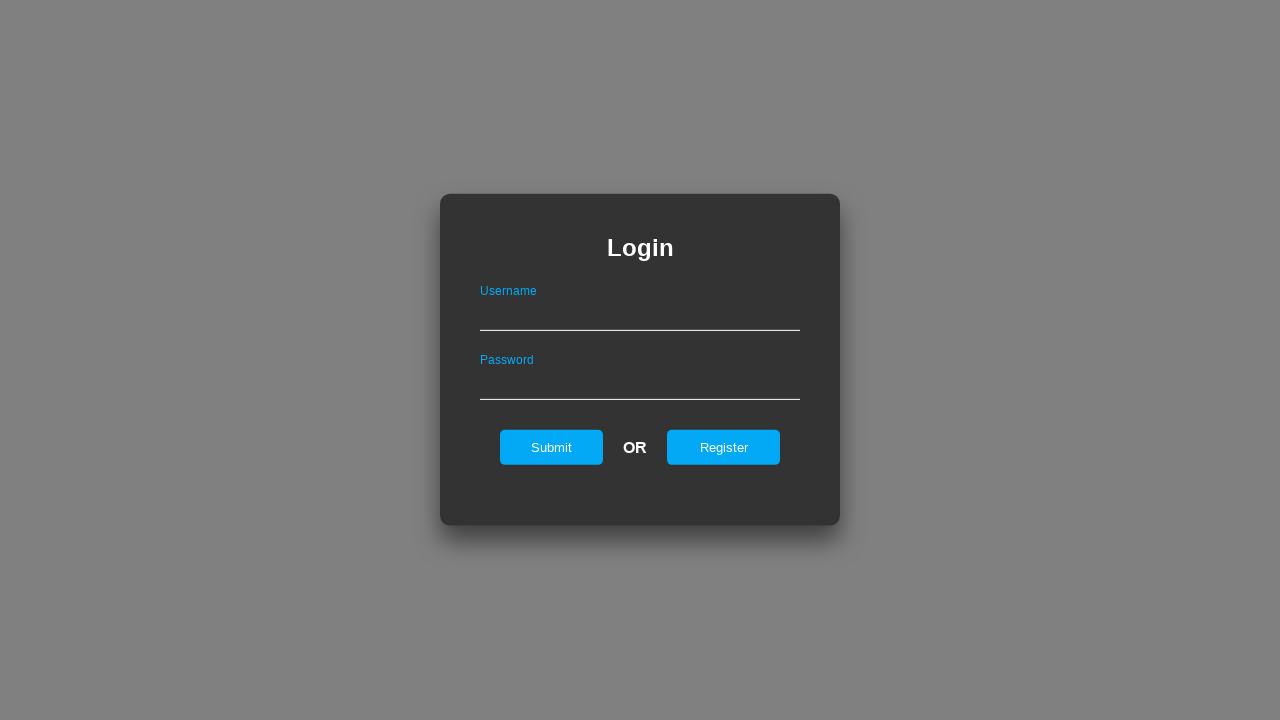